Tests confirm dialog popup by clicking confirm button and accepting the confirmation

Starting URL: https://demoqa.com/alerts

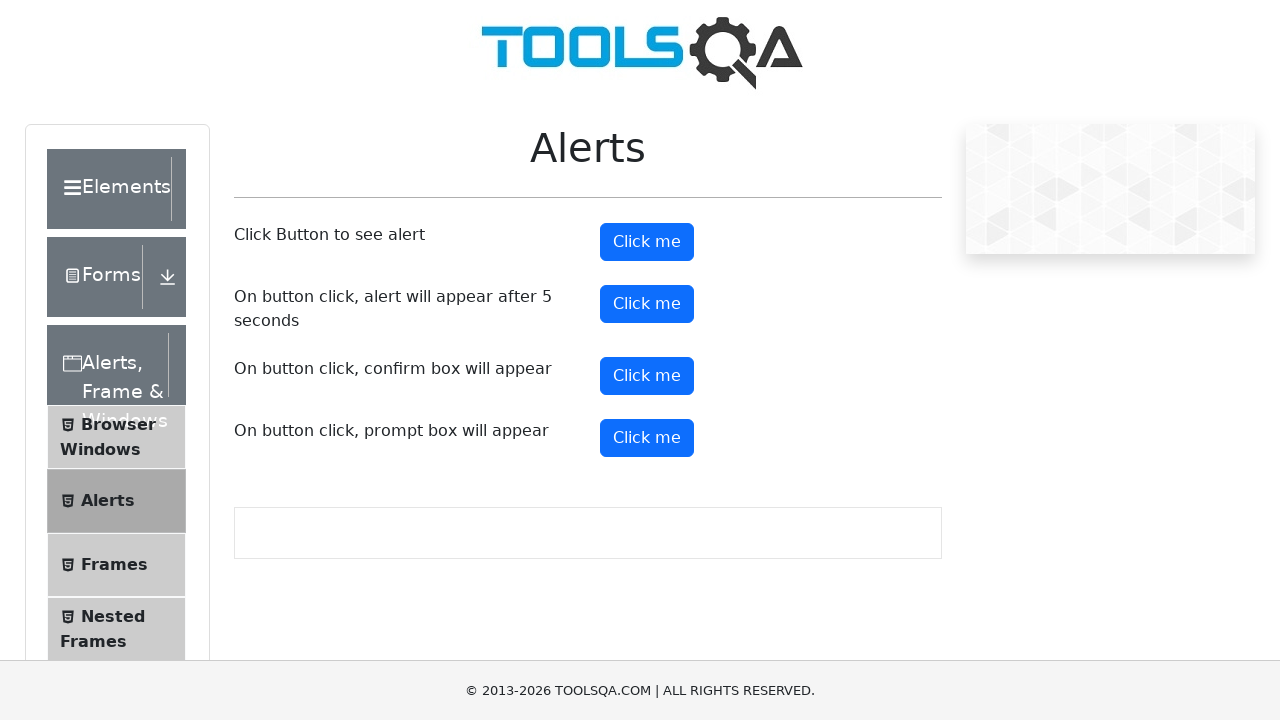

Set up dialog handler to accept confirm dialogs
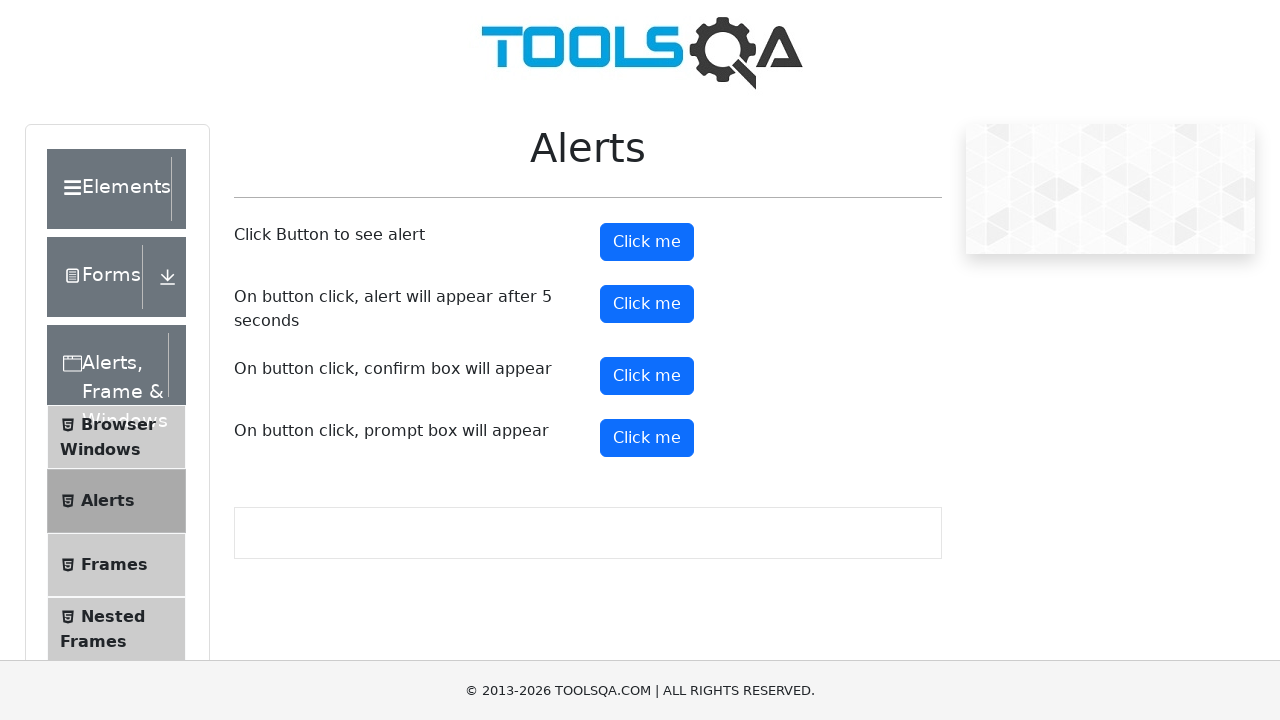

Clicked confirm button to trigger confirm dialog at (647, 376) on #confirmButton
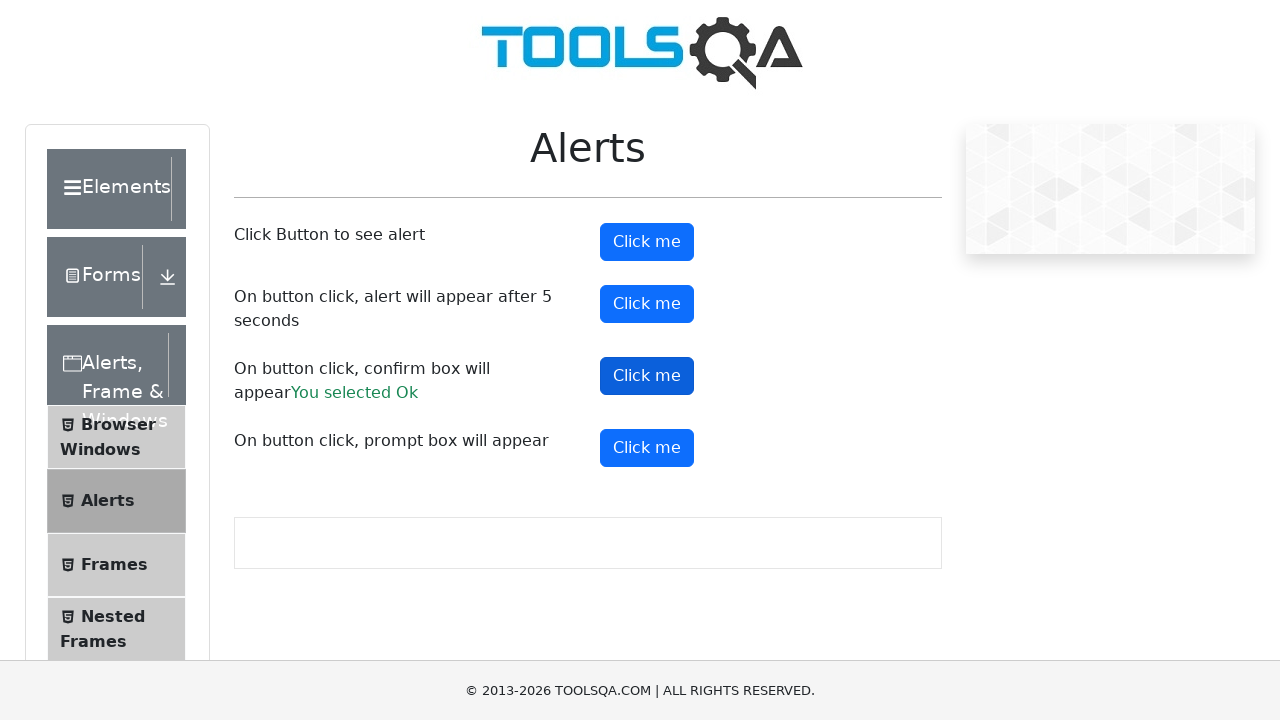

Waited 1000ms for confirm dialog to be handled
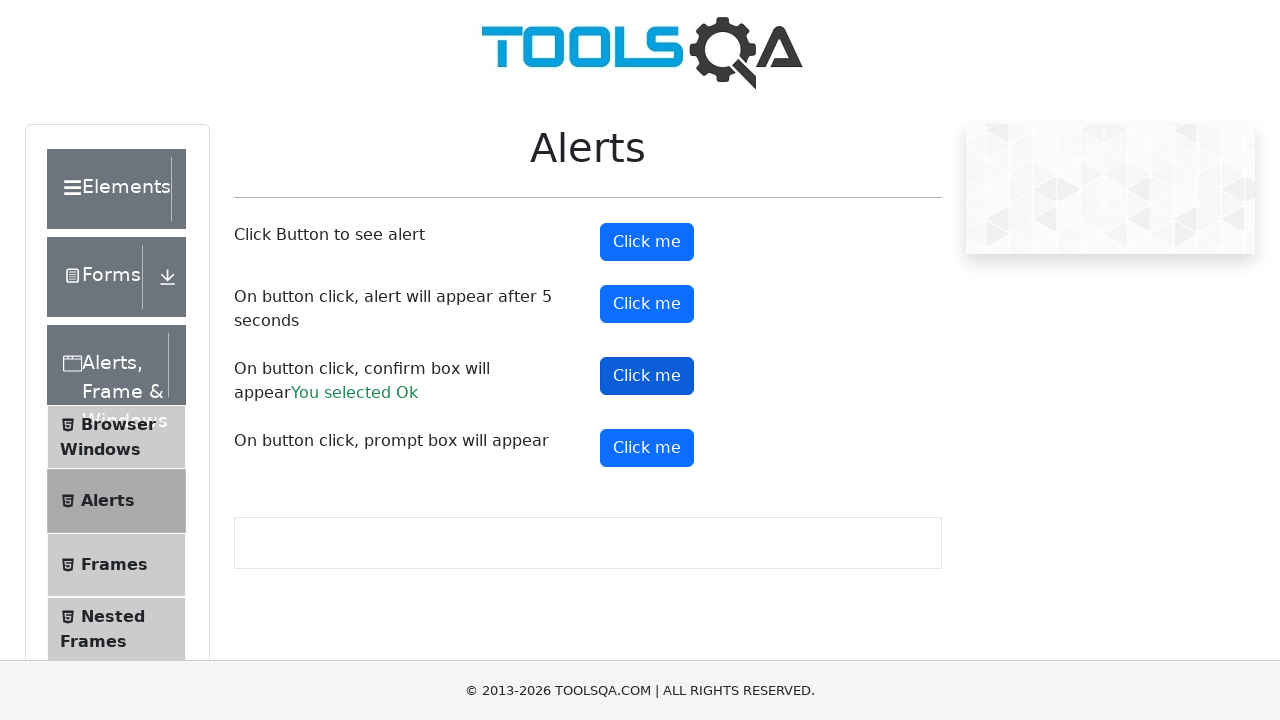

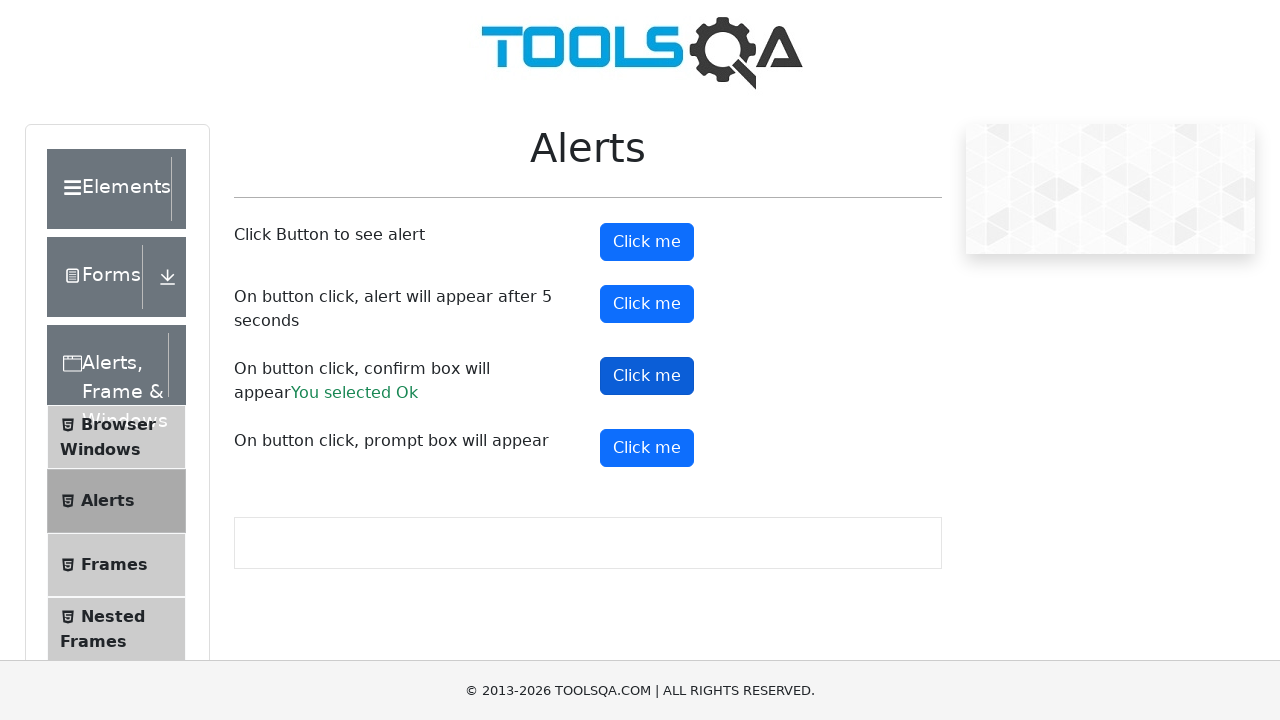